Tests a form interaction by reading a custom attribute value from an element, performing a mathematical calculation on it, filling an input field with the result, selecting a radio button, checking a checkbox, and submitting the form.

Starting URL: http://suninjuly.github.io/get_attribute.html

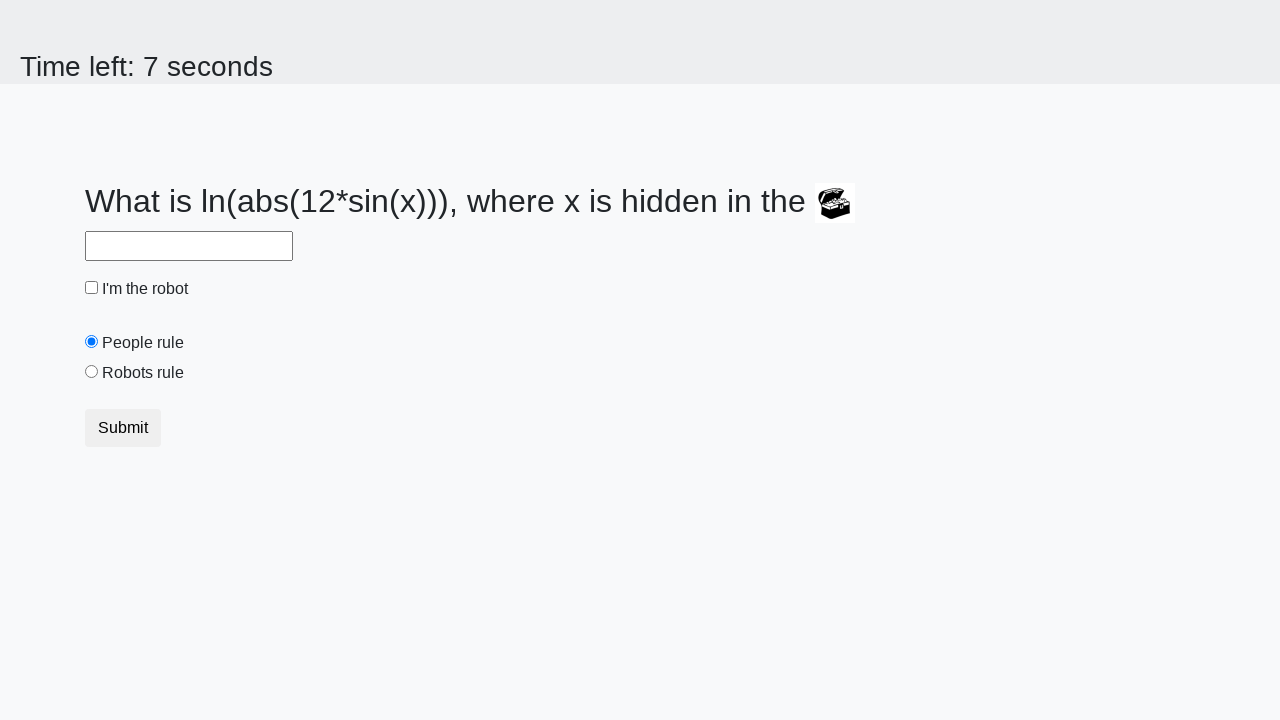

Retrieved 'valuex' attribute from treasure element
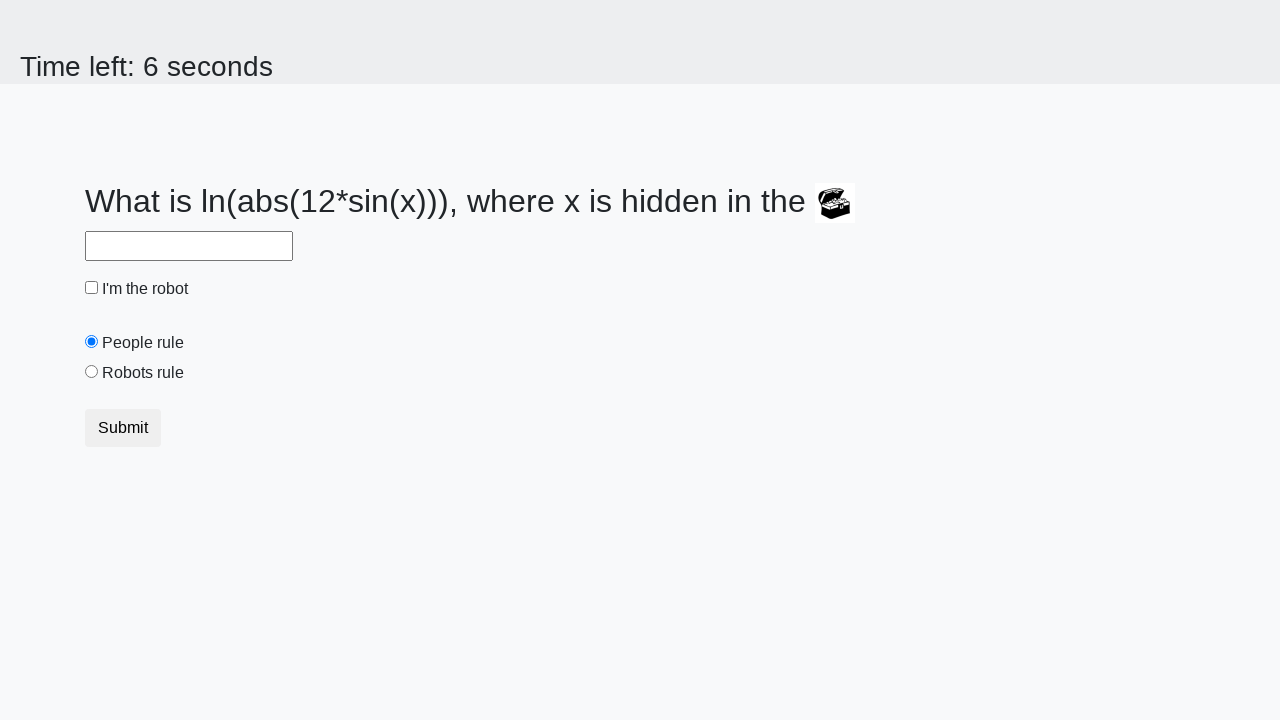

Calculated mathematical result using logarithm of sine function
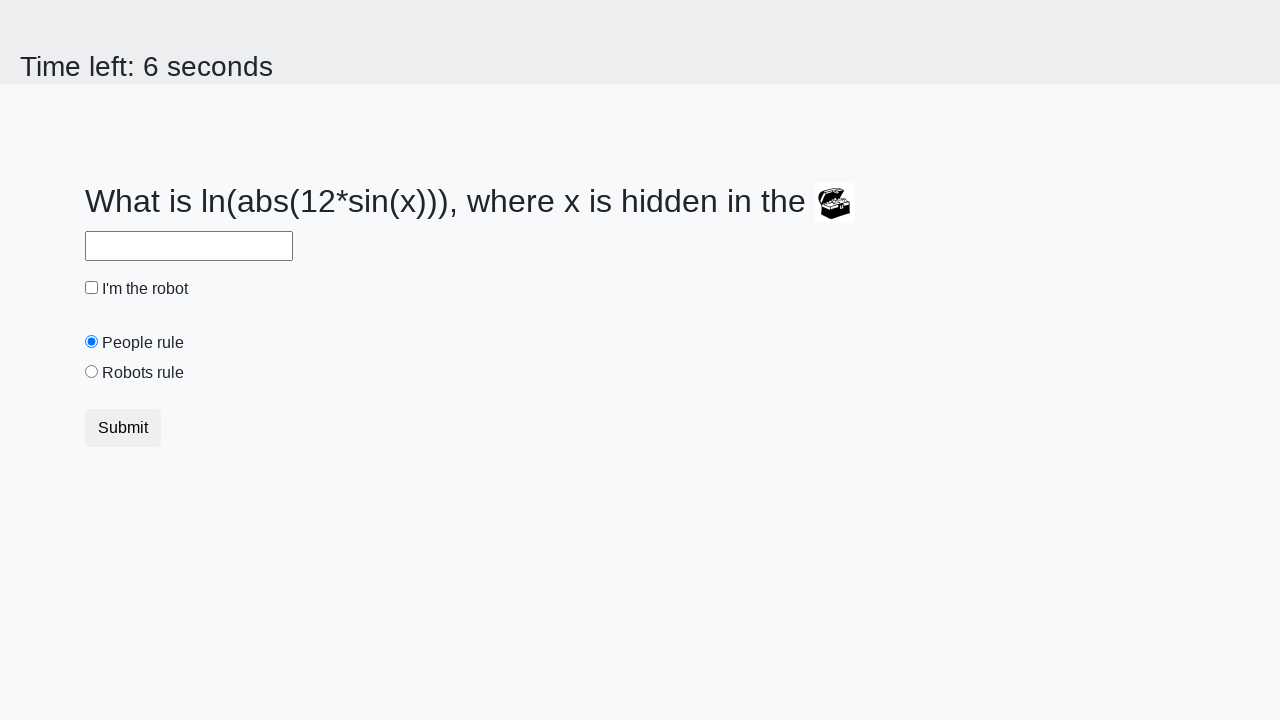

Filled input field with calculated value on input[required]
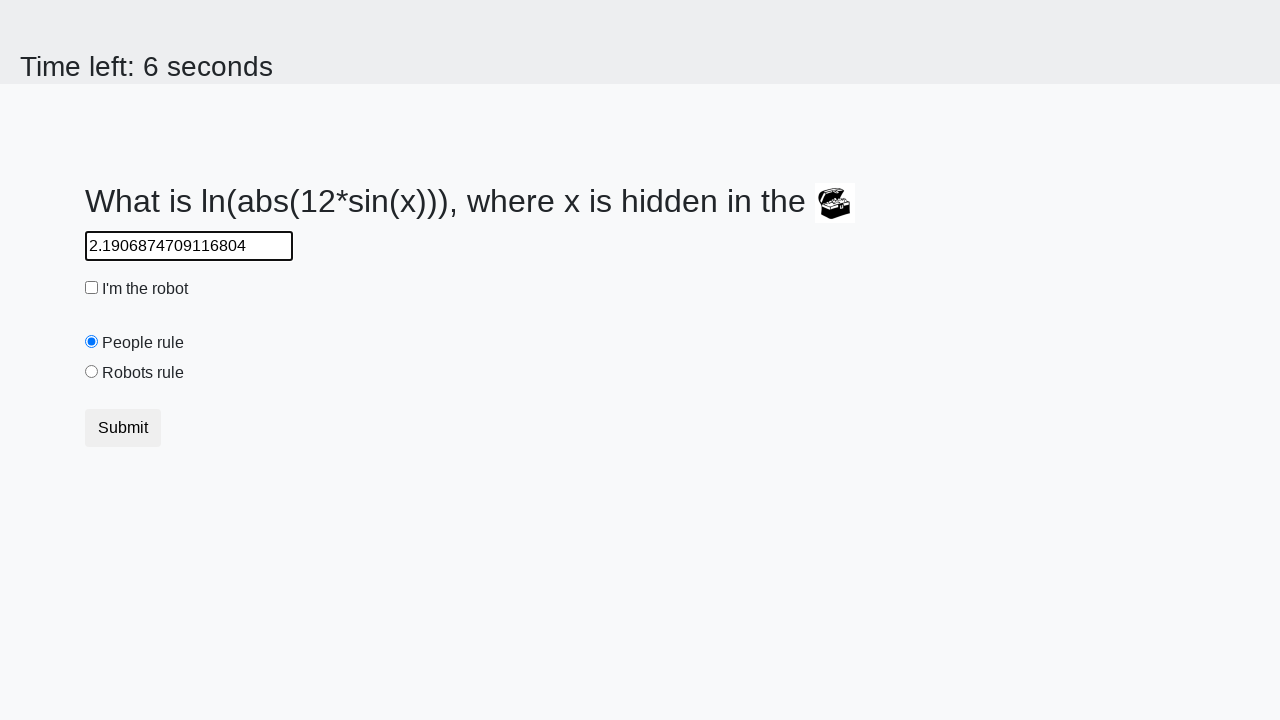

Selected 'robots' radio button at (92, 372) on [value='robots']
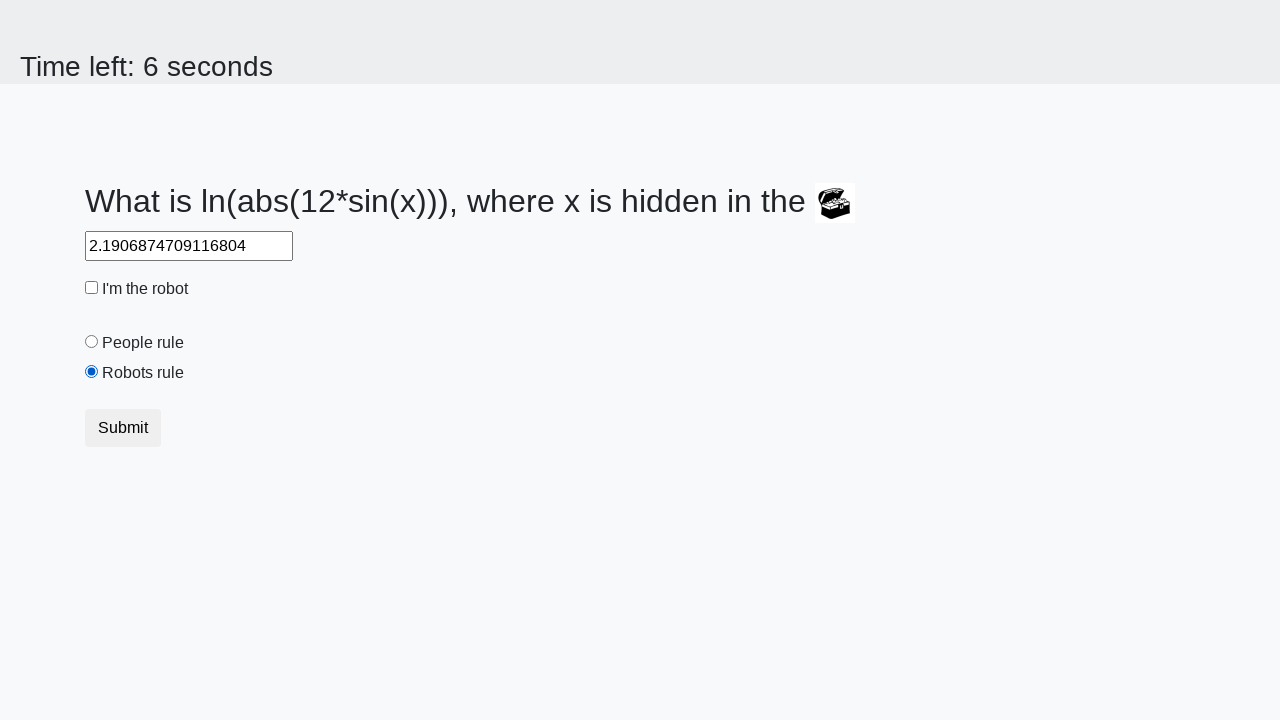

Checked robot checkbox at (92, 288) on #robotCheckbox
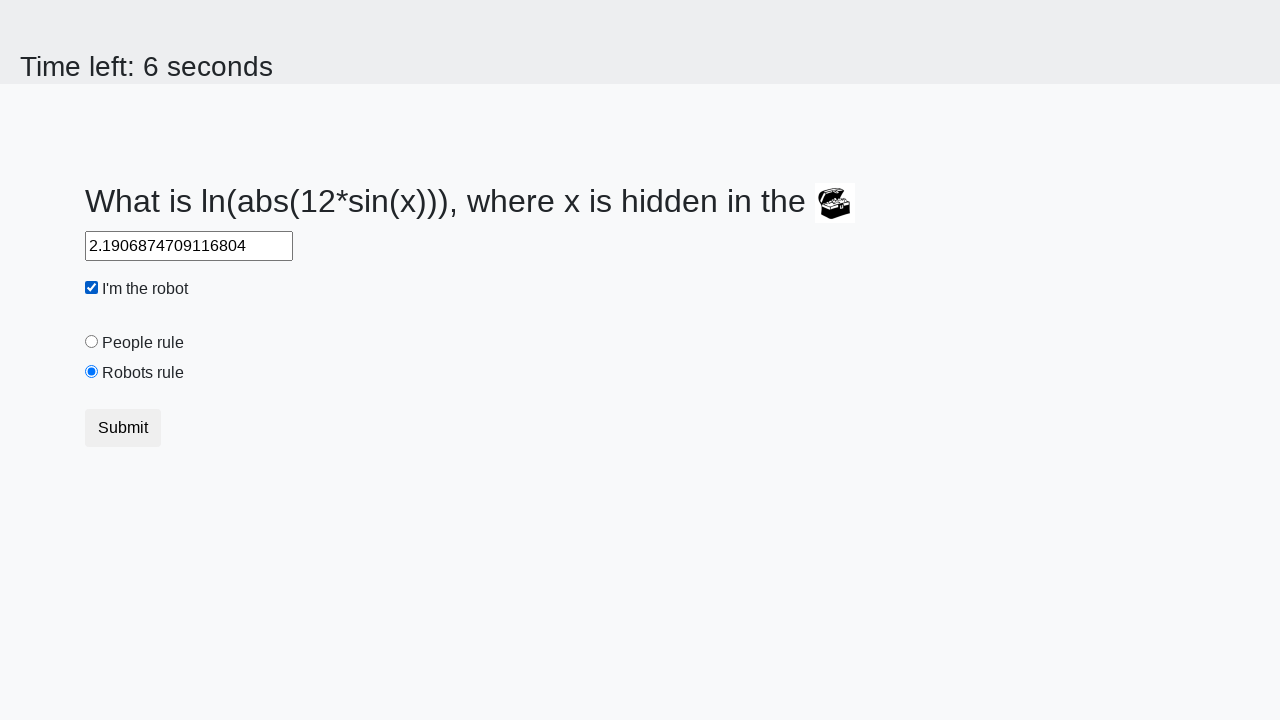

Clicked submit button to submit form at (123, 428) on .btn.btn-default
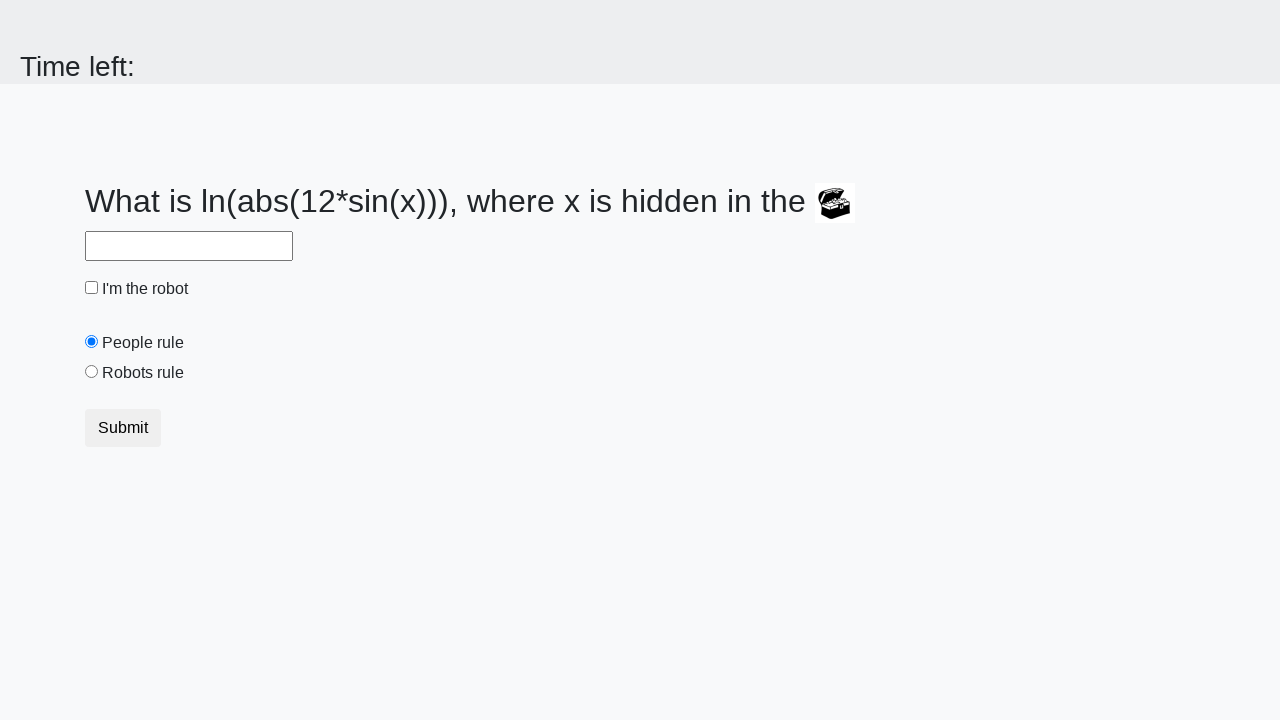

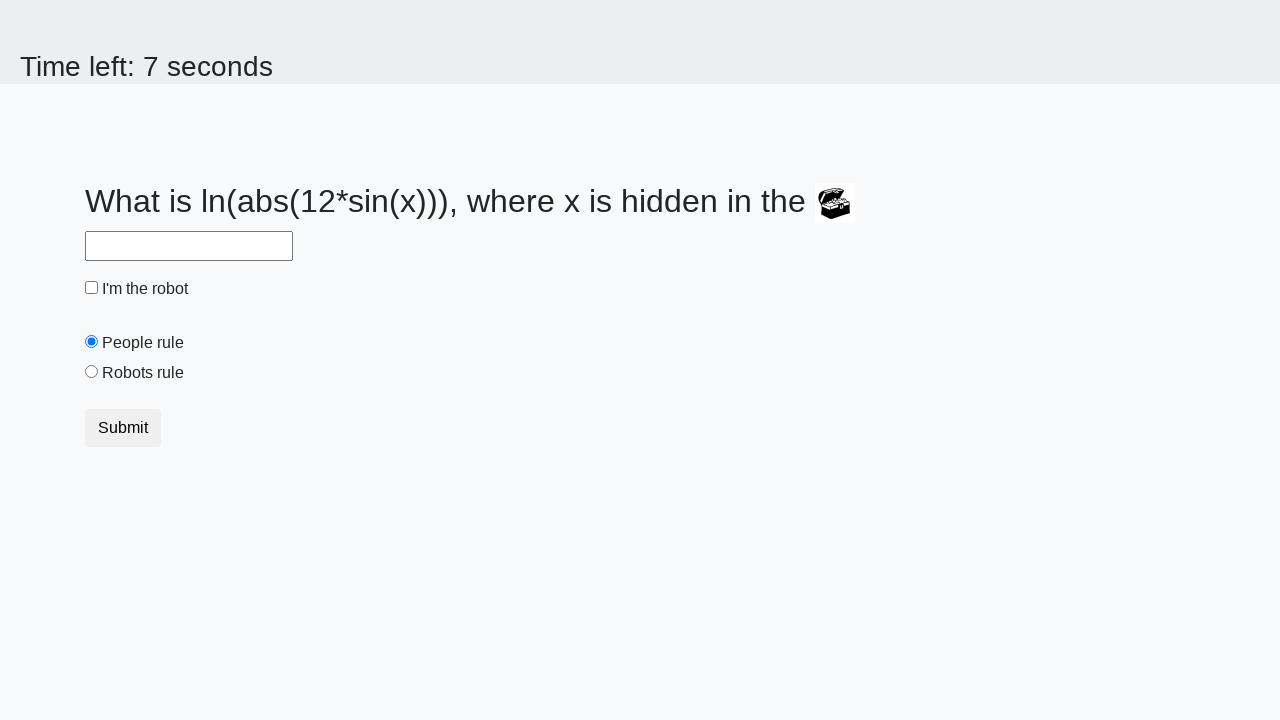